Navigates to the RedBus travel booking website homepage and verifies the page loads successfully.

Starting URL: https://www.redbus.in/

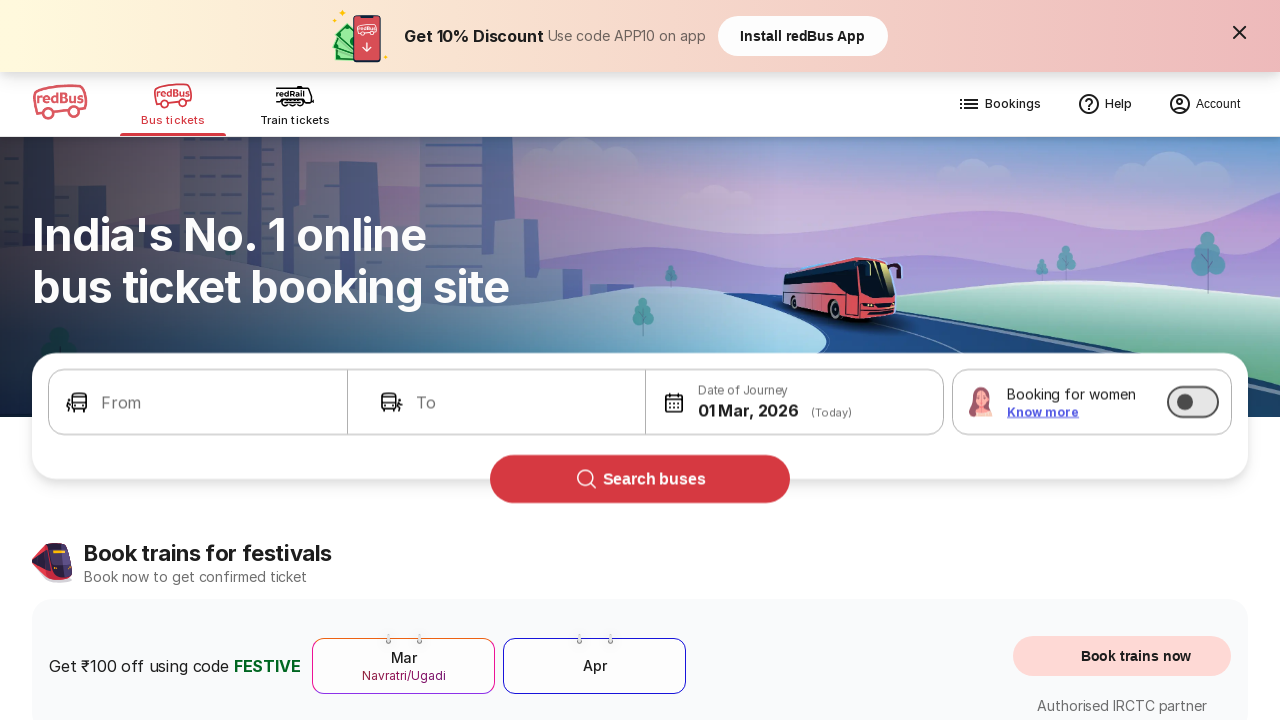

Navigated to RedBus homepage at https://www.redbus.in/
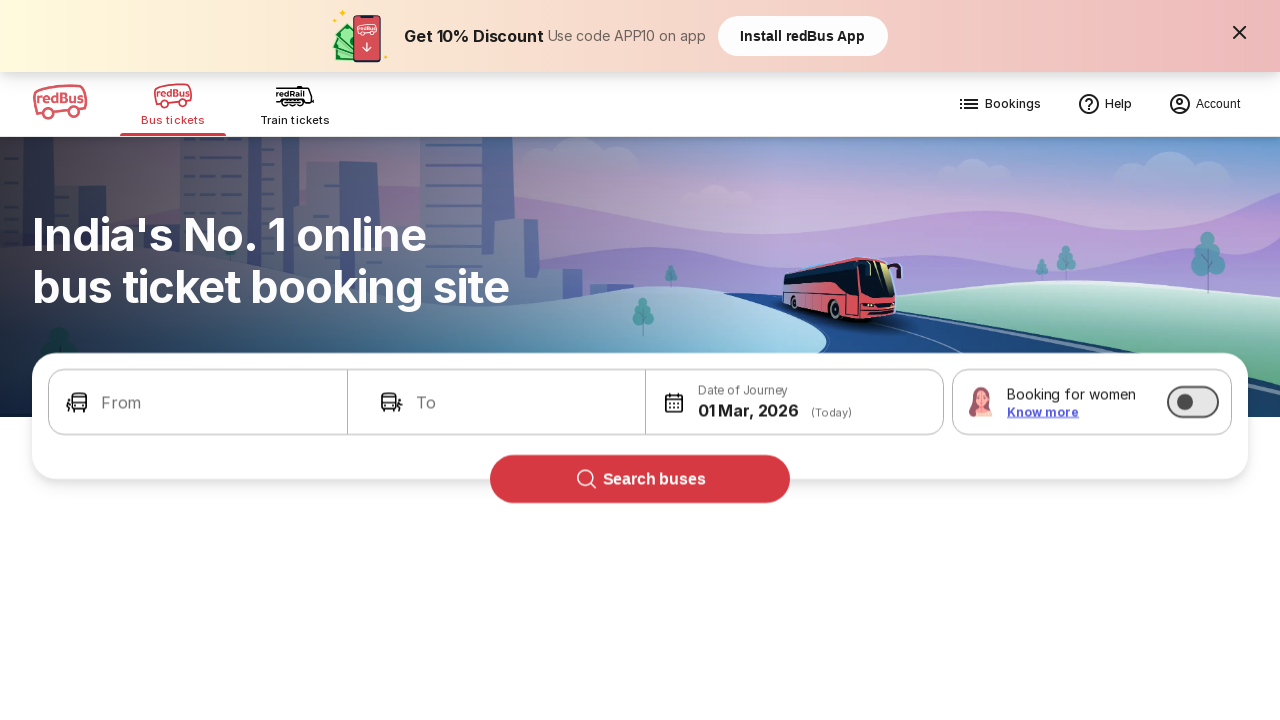

Waited for page to reach domcontentloaded state
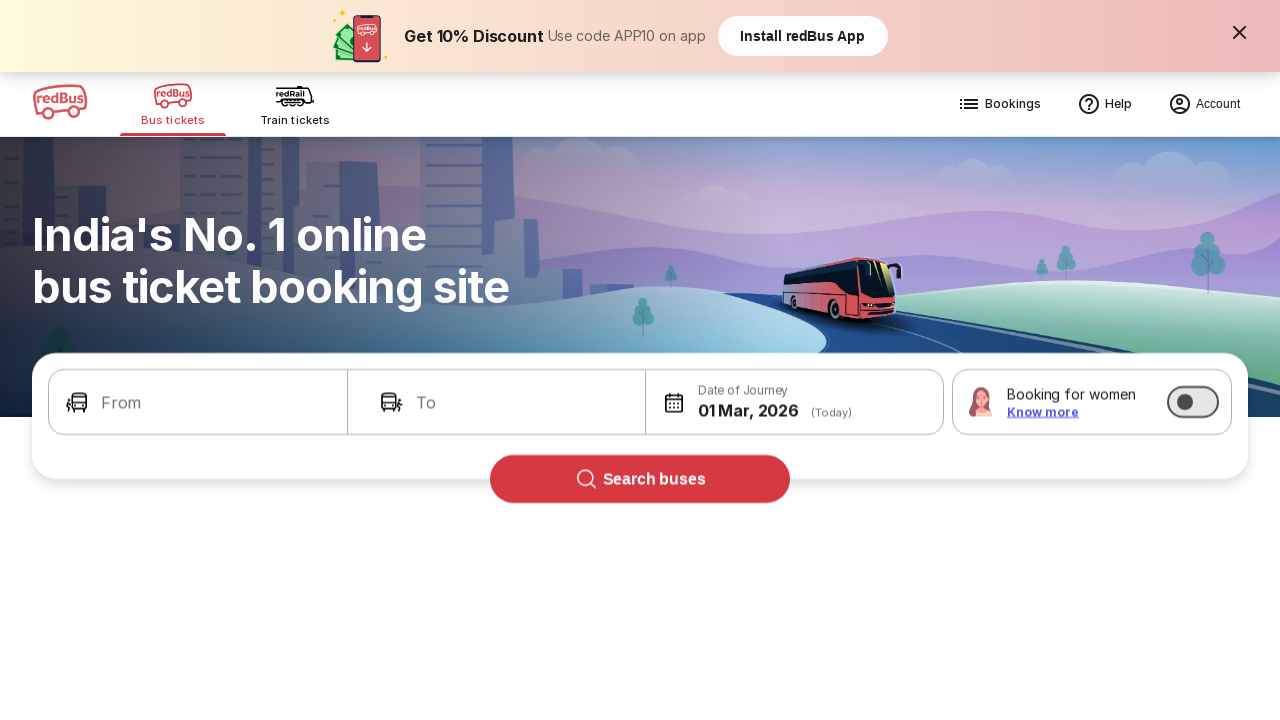

Verified current page URL is https://www.redbus.in/
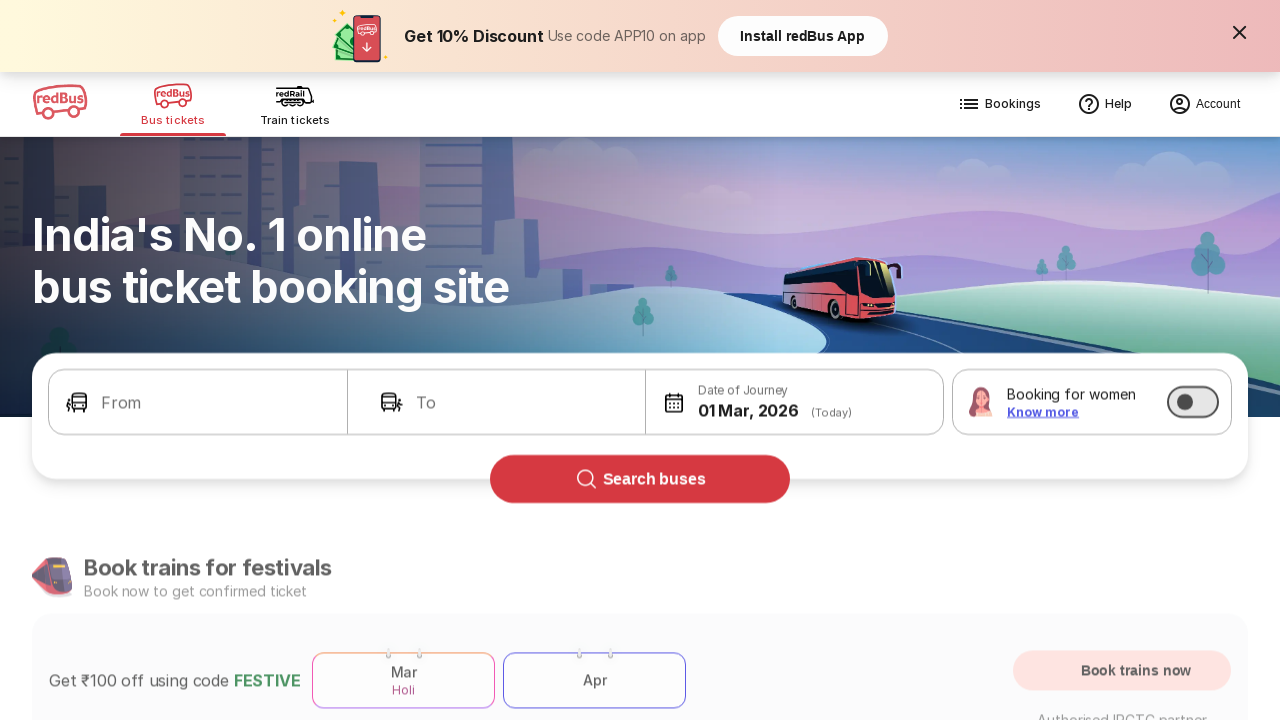

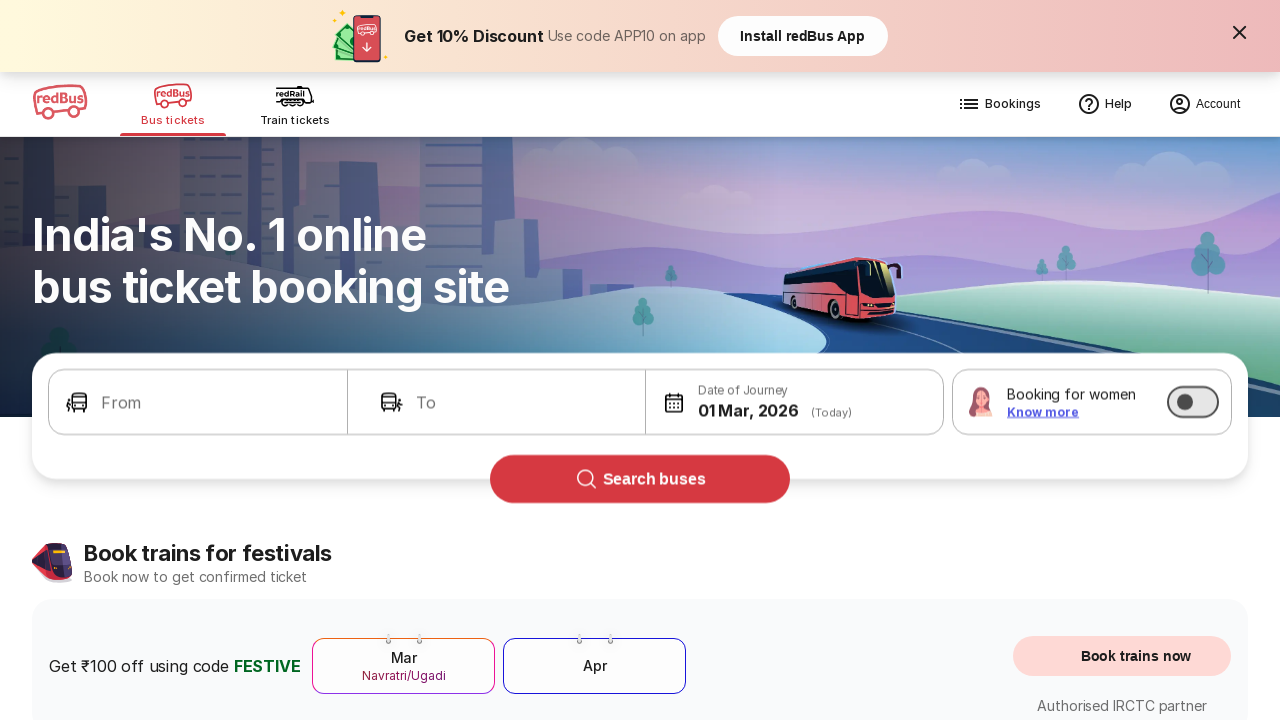